Fills out a practice form with user information including name, email, gender, mobile number, and subjects

Starting URL: https://www.tutorialspoint.com/selenium/practice/selenium_automation_practice.php

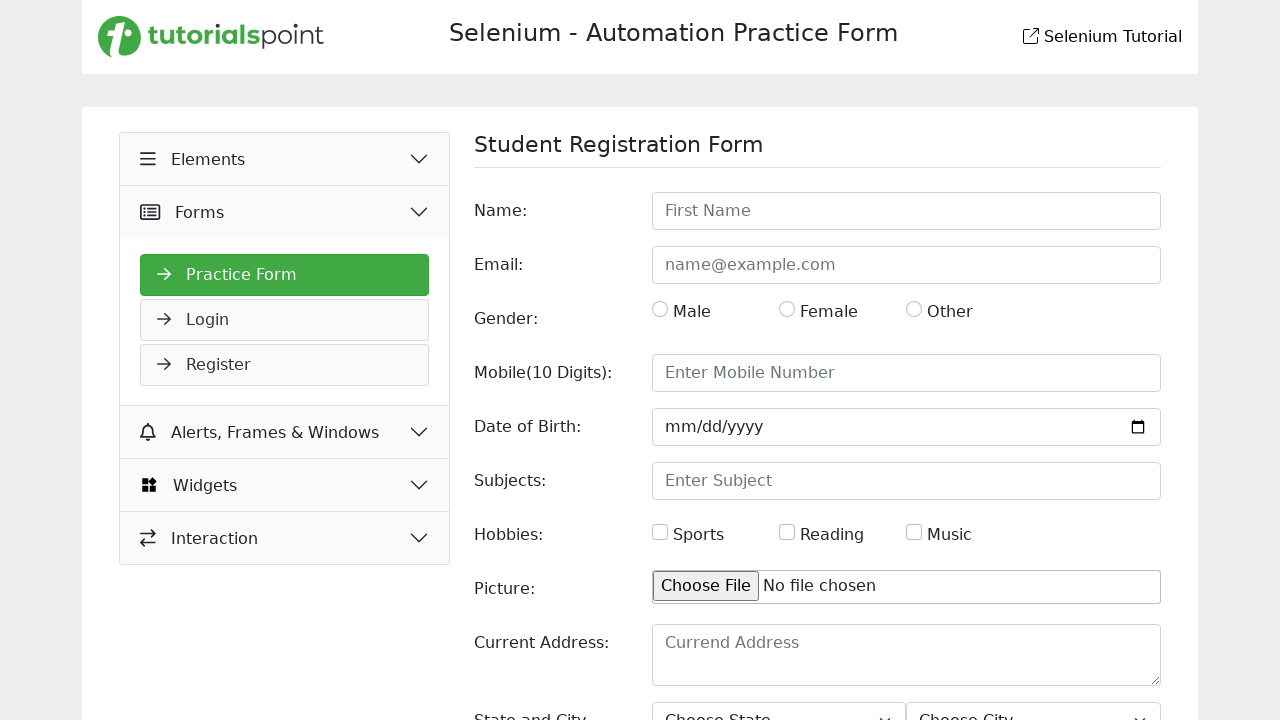

Filled name field with 'John Smith' on #name
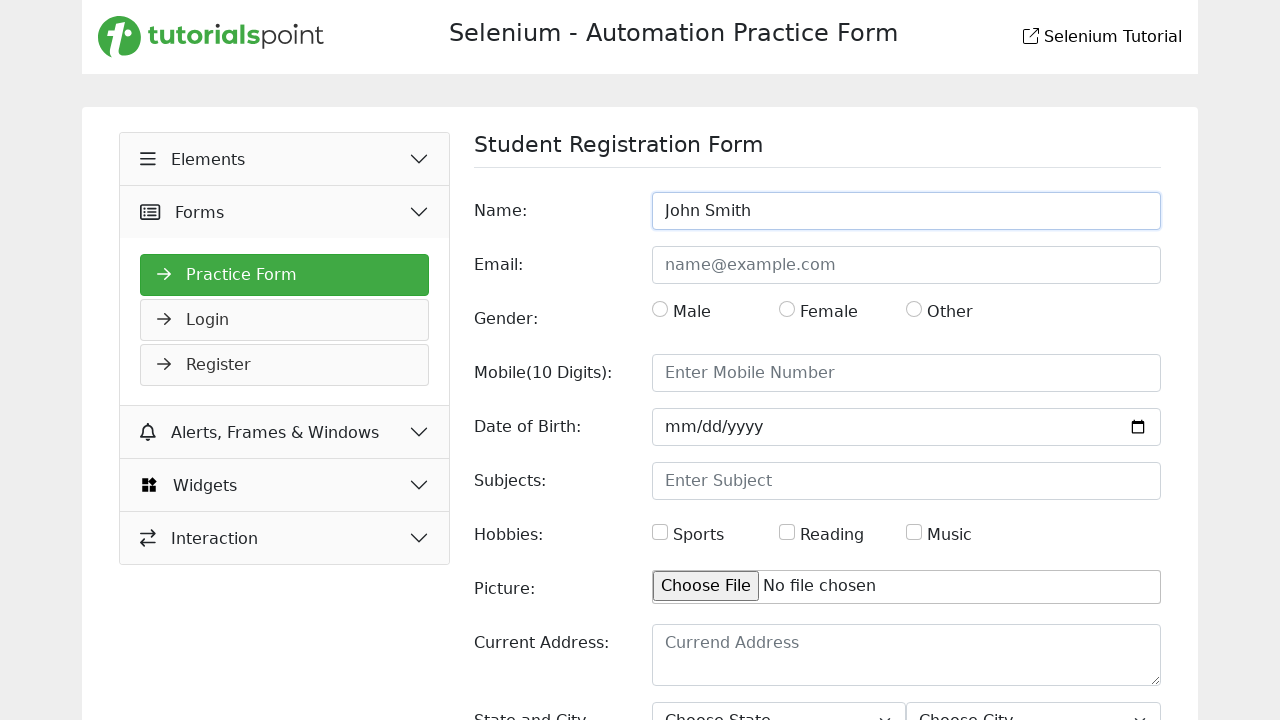

Filled email field with 'john.smith@example.com' on #email
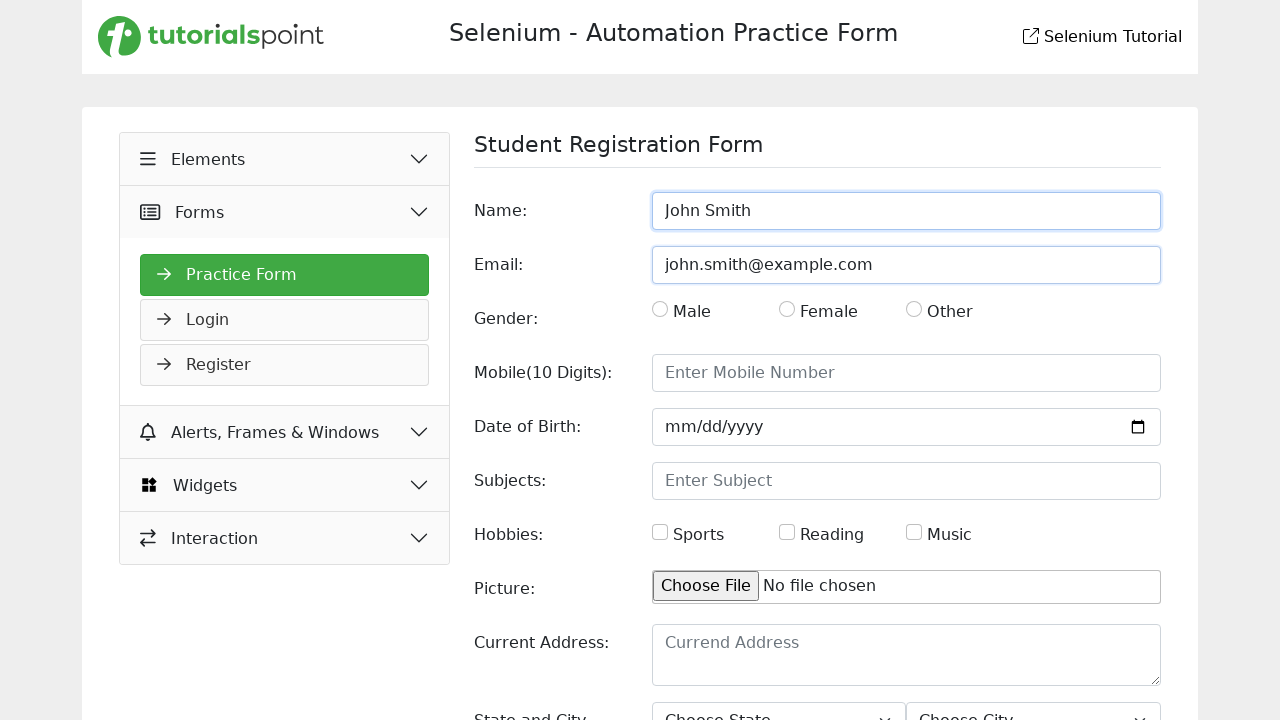

Selected gender radio button at (787, 309) on xpath=//div[3]//div[1]//div[1]//div[2]//input[1]
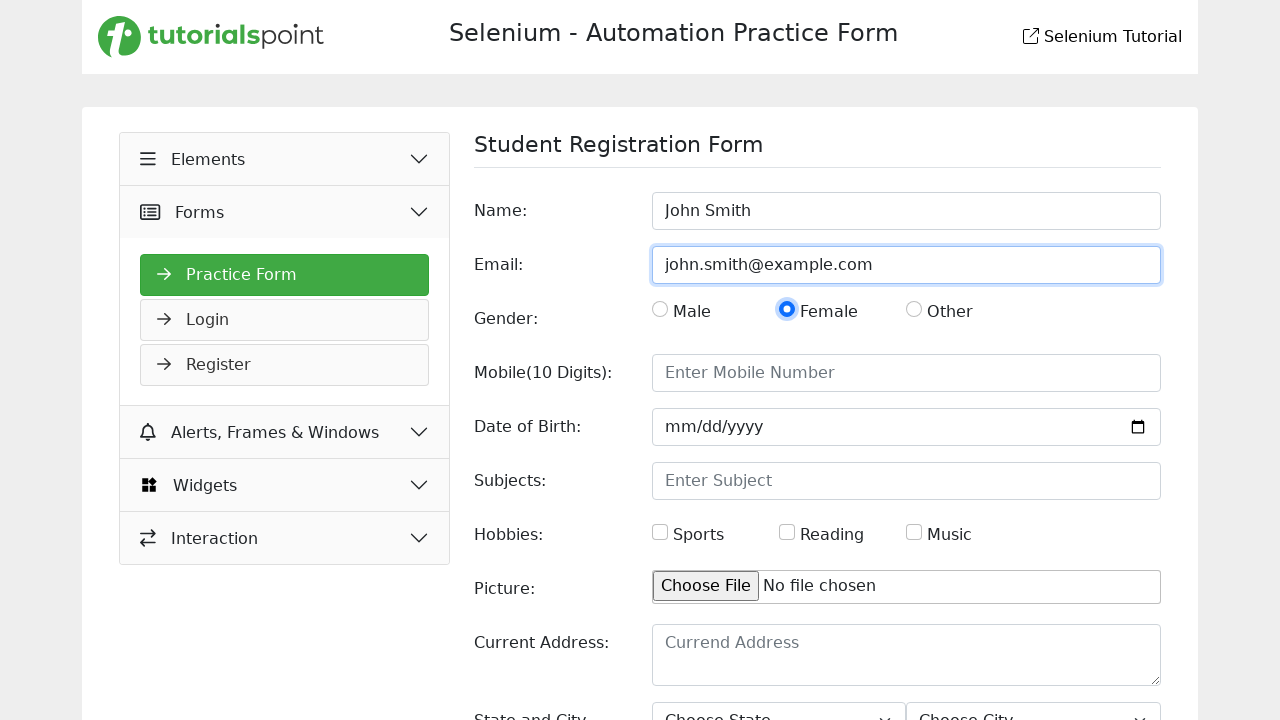

Filled mobile number field with '9876543210' on #mobile
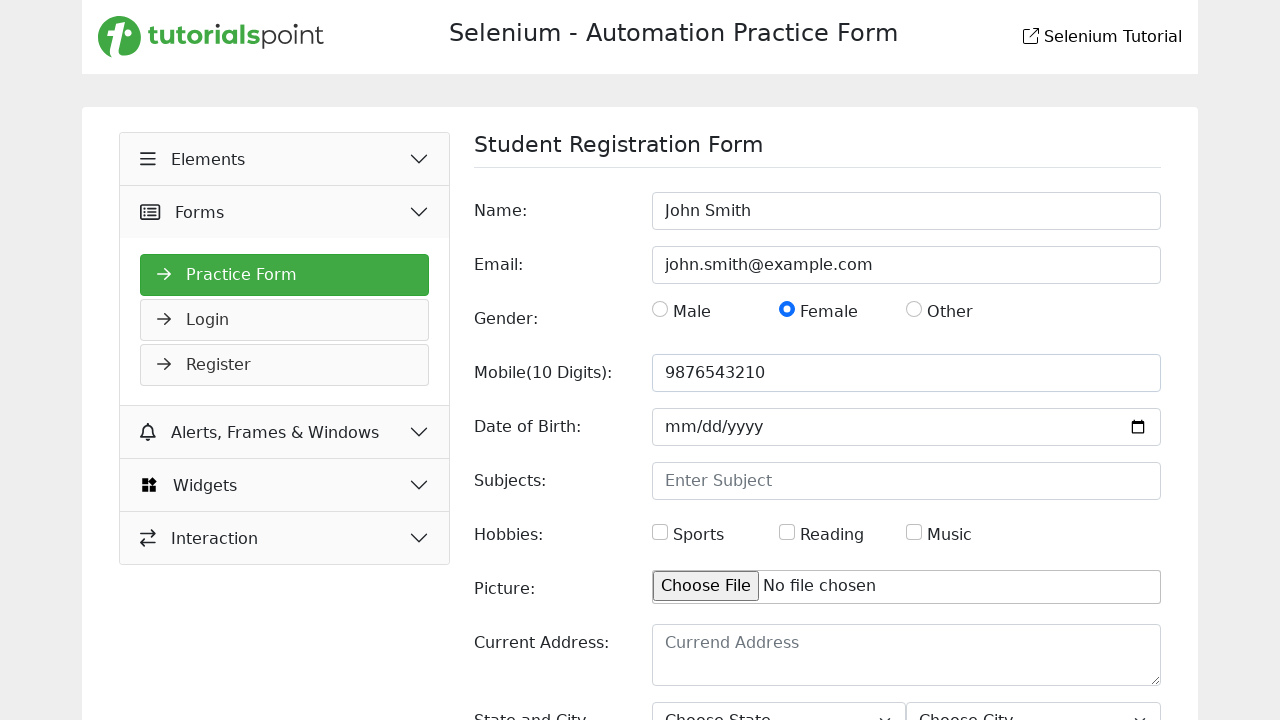

Filled subjects field with 'Mathematics, Computer Science' on #subjects
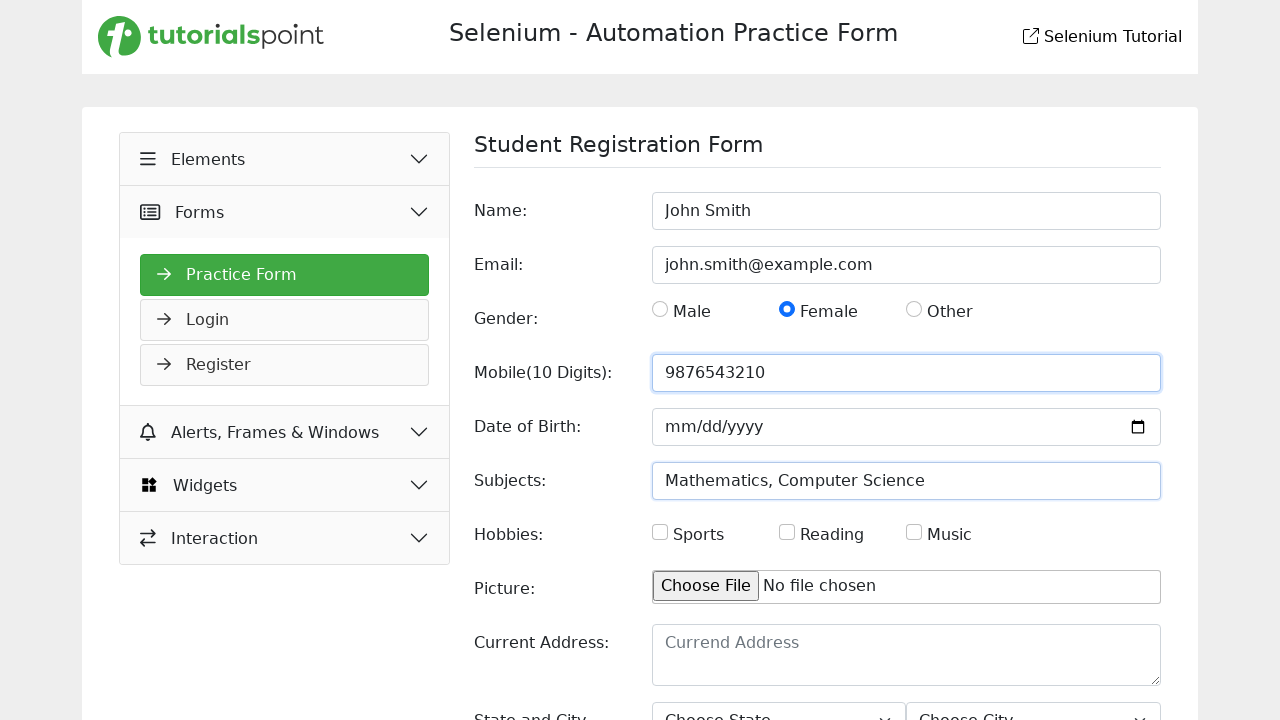

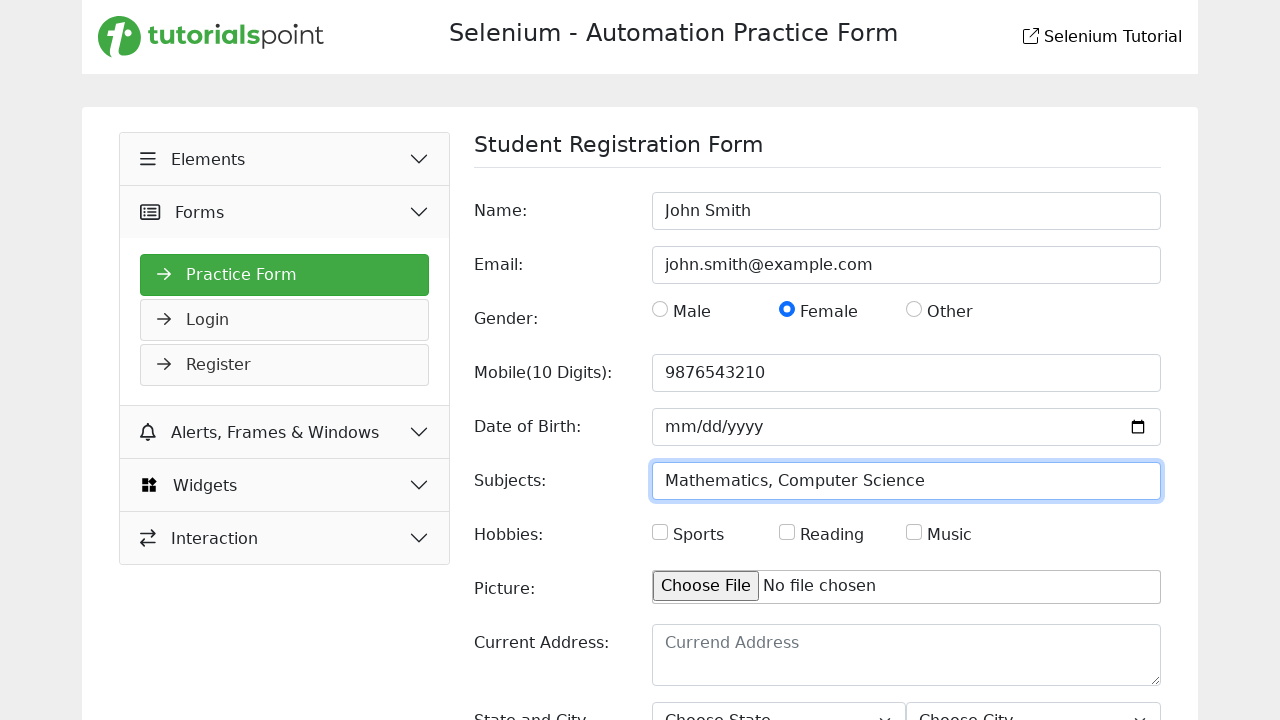